Tests alert/dialog handling by accepting a confirmation dialog and then hovering over a mouse hover element

Starting URL: https://rahulshettyacademy.com/AutomationPractice/

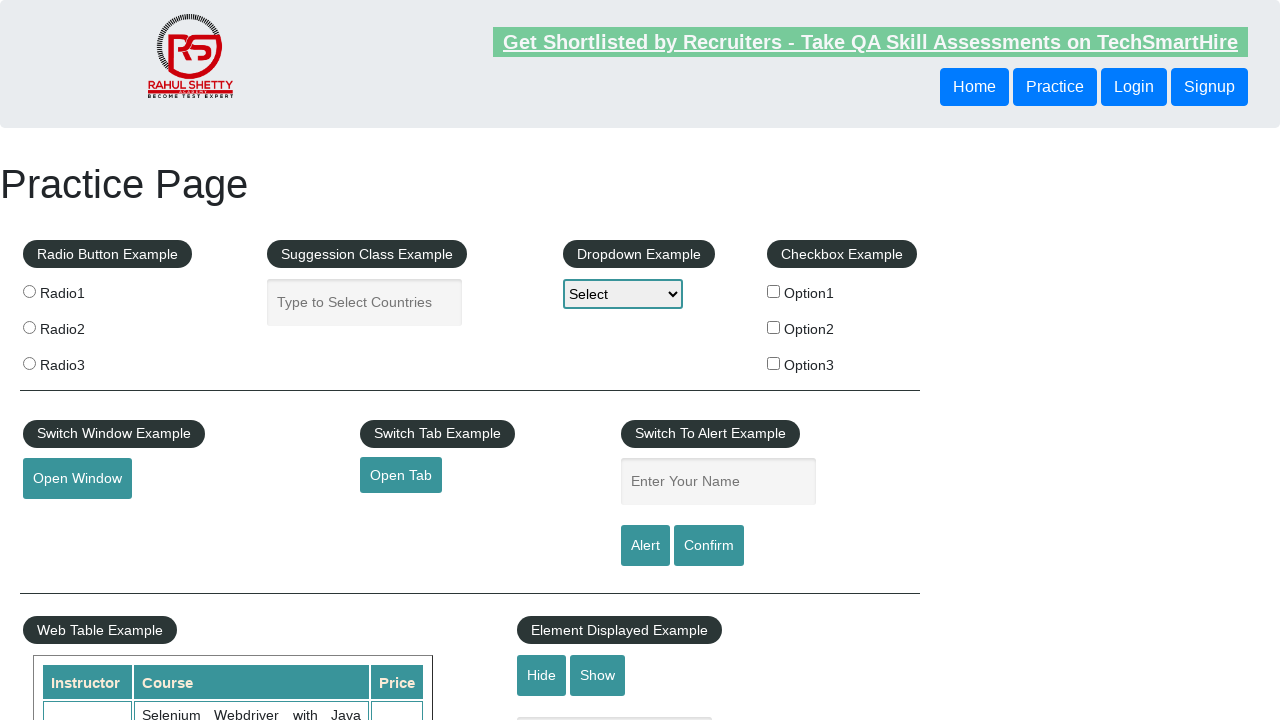

Set up dialog handler to accept confirmation dialogs
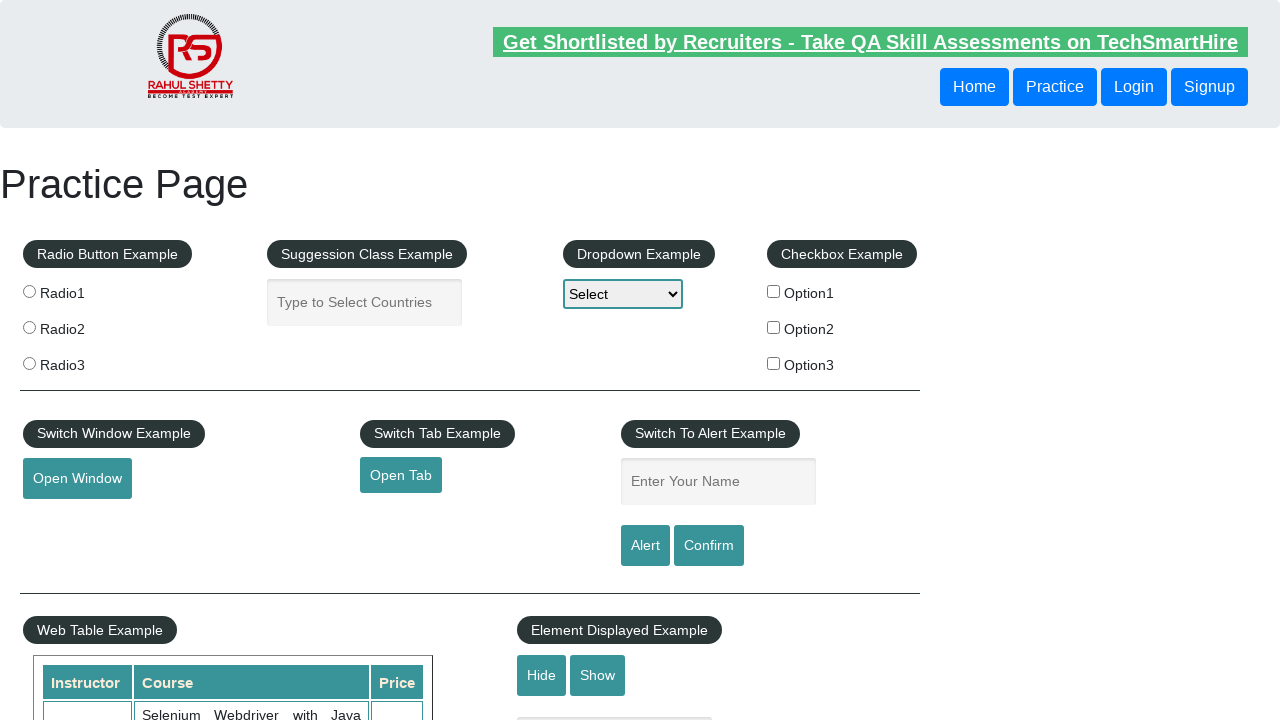

Clicked confirm button to trigger dialog at (709, 546) on #confirmbtn
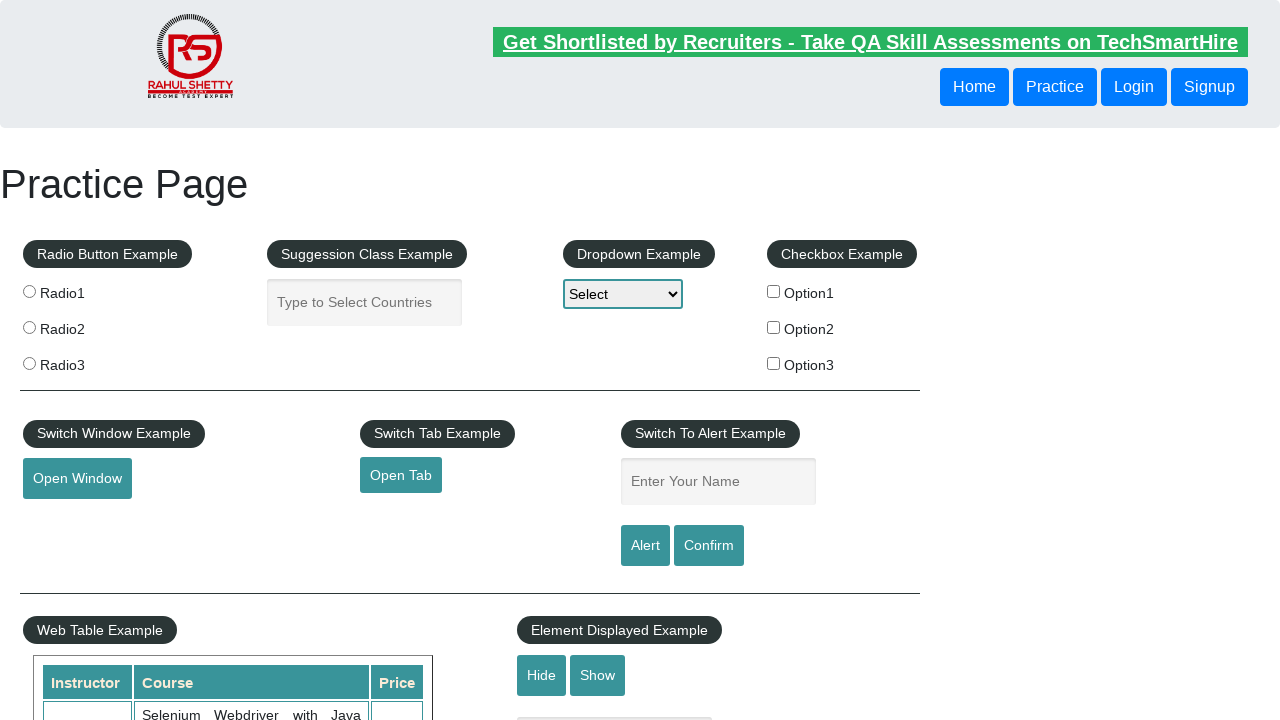

Hovered over mouse hover element at (83, 361) on #mousehover
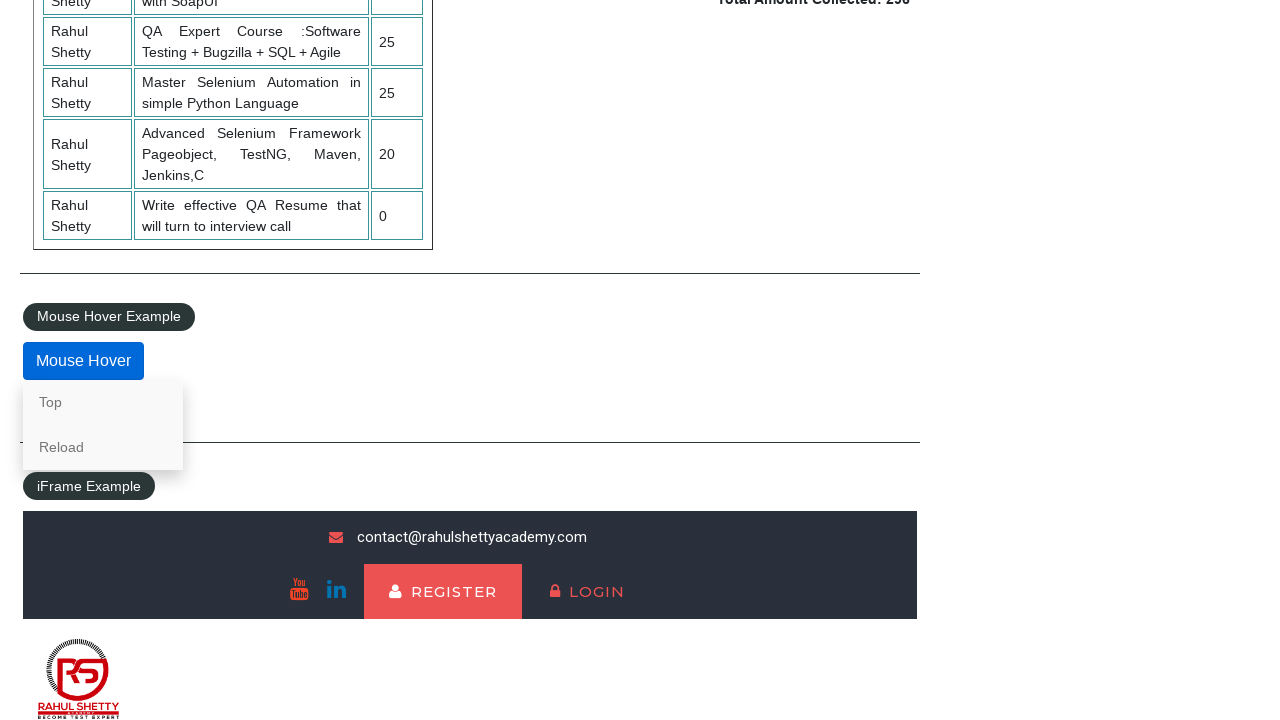

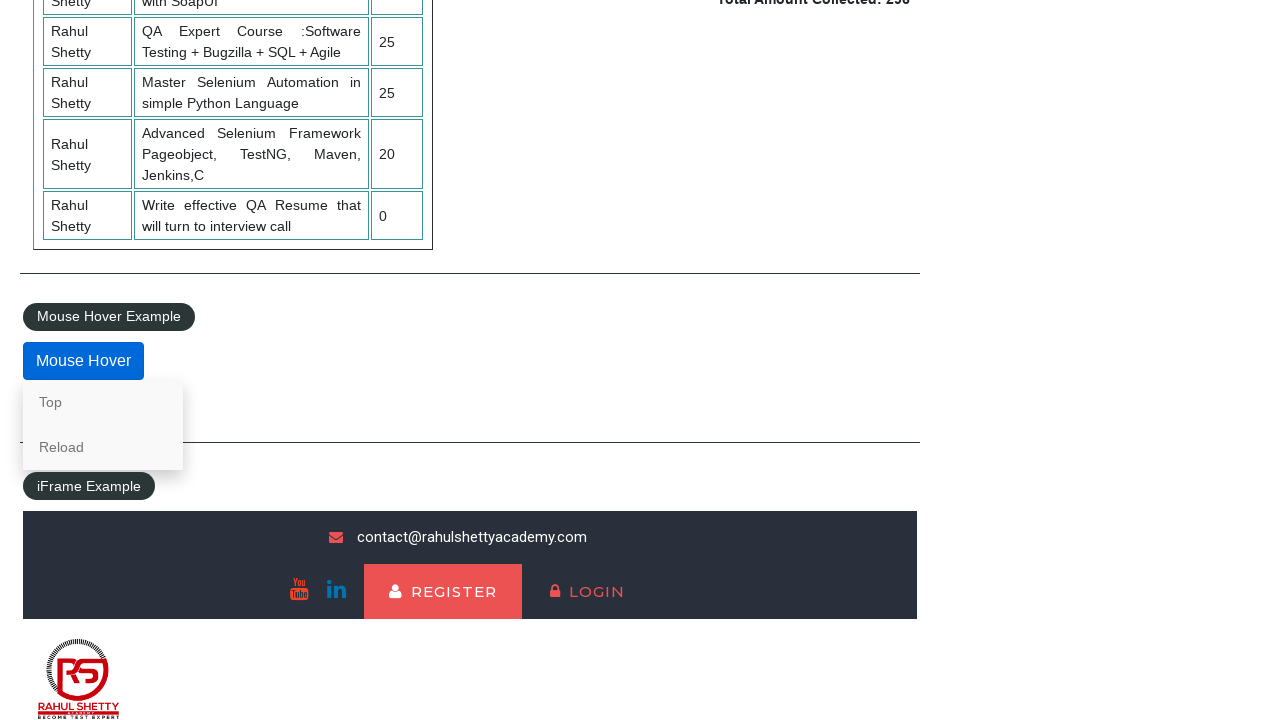